Tests autocomplete dropdown functionality by typing partial country name and selecting from suggestions

Starting URL: https://rahulshettyacademy.com/AutomationPractice/

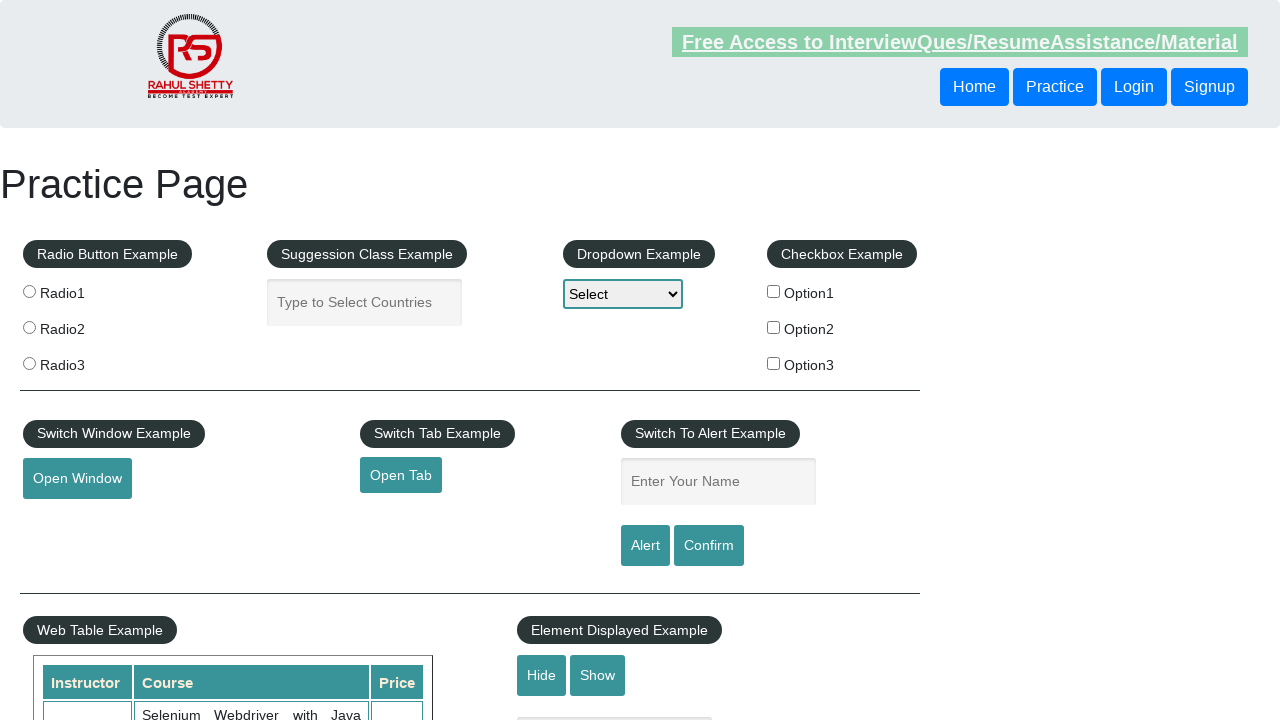

Filled autocomplete field with partial country name 'Ind' on #autocomplete
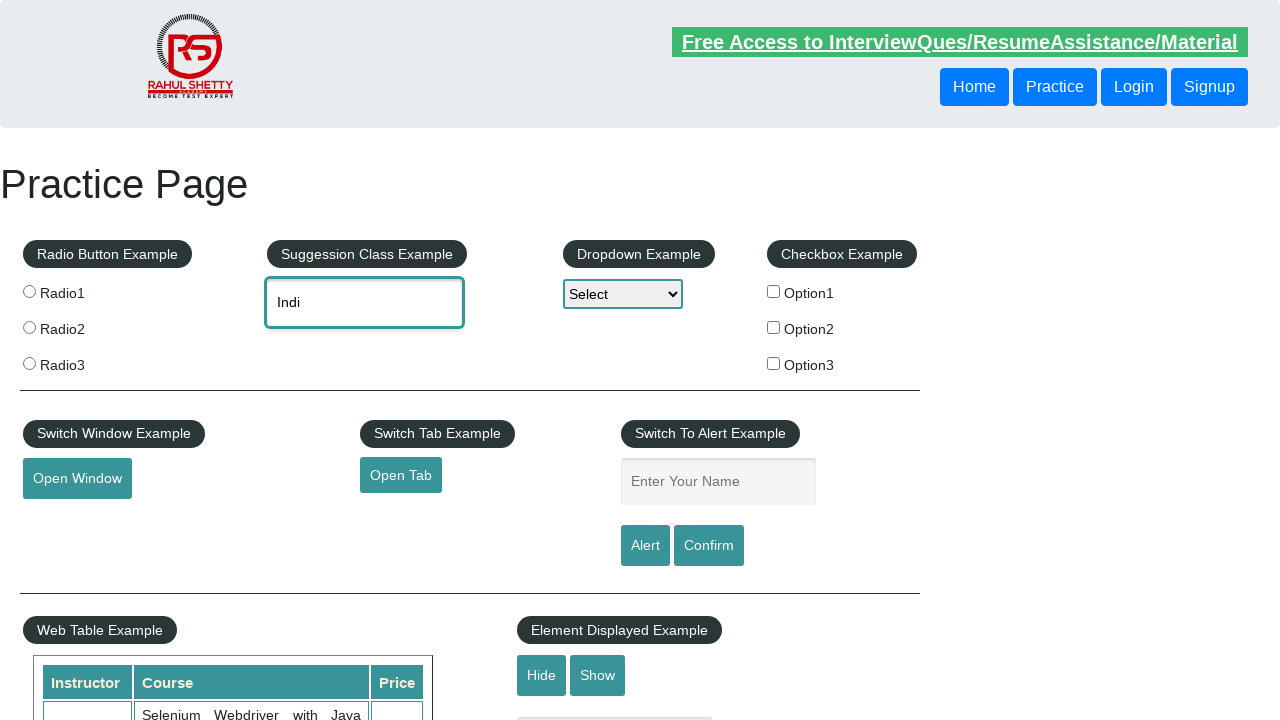

Autocomplete dropdown suggestions appeared
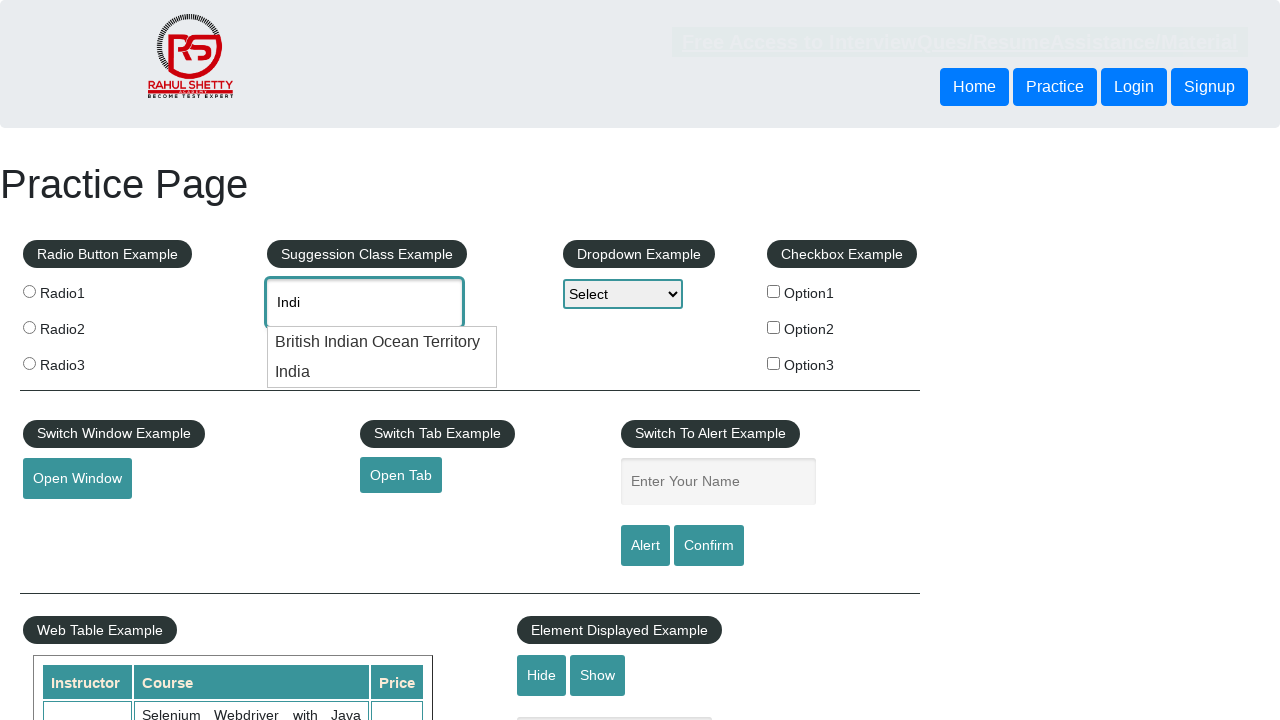

Hovered over 'India' option in dropdown suggestions at (382, 342) on .ui-menu-item div >> nth=0
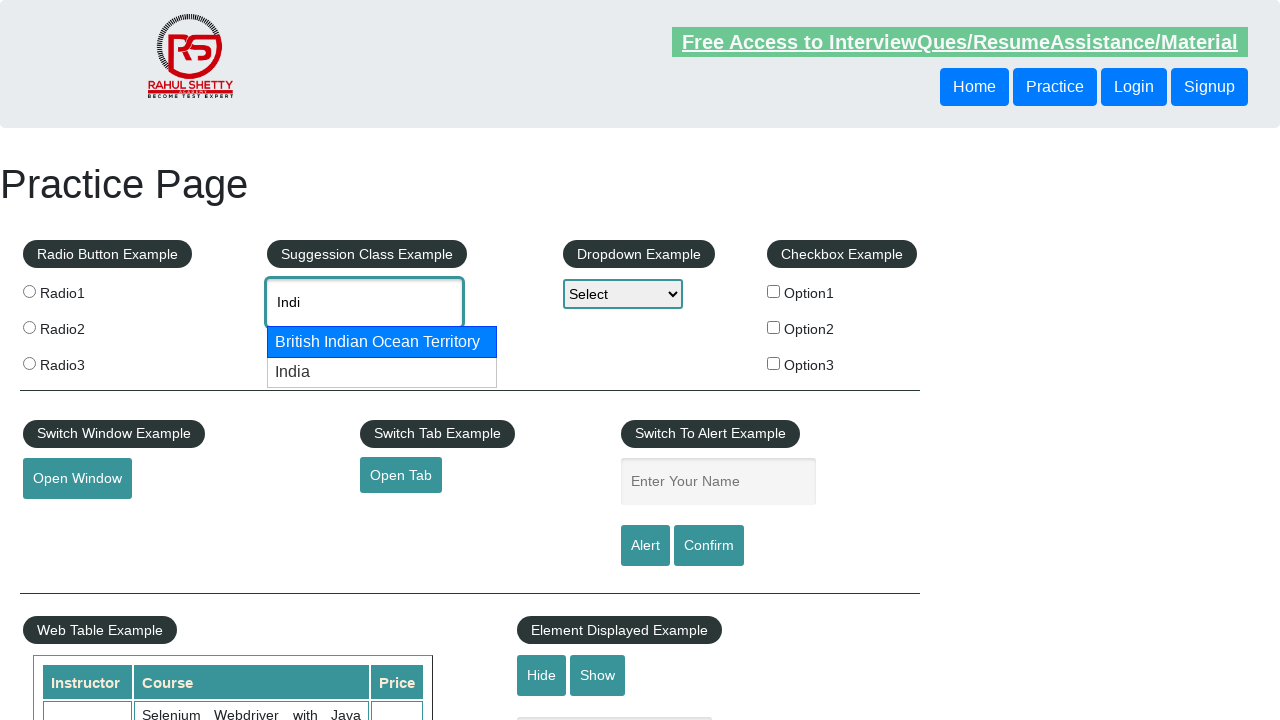

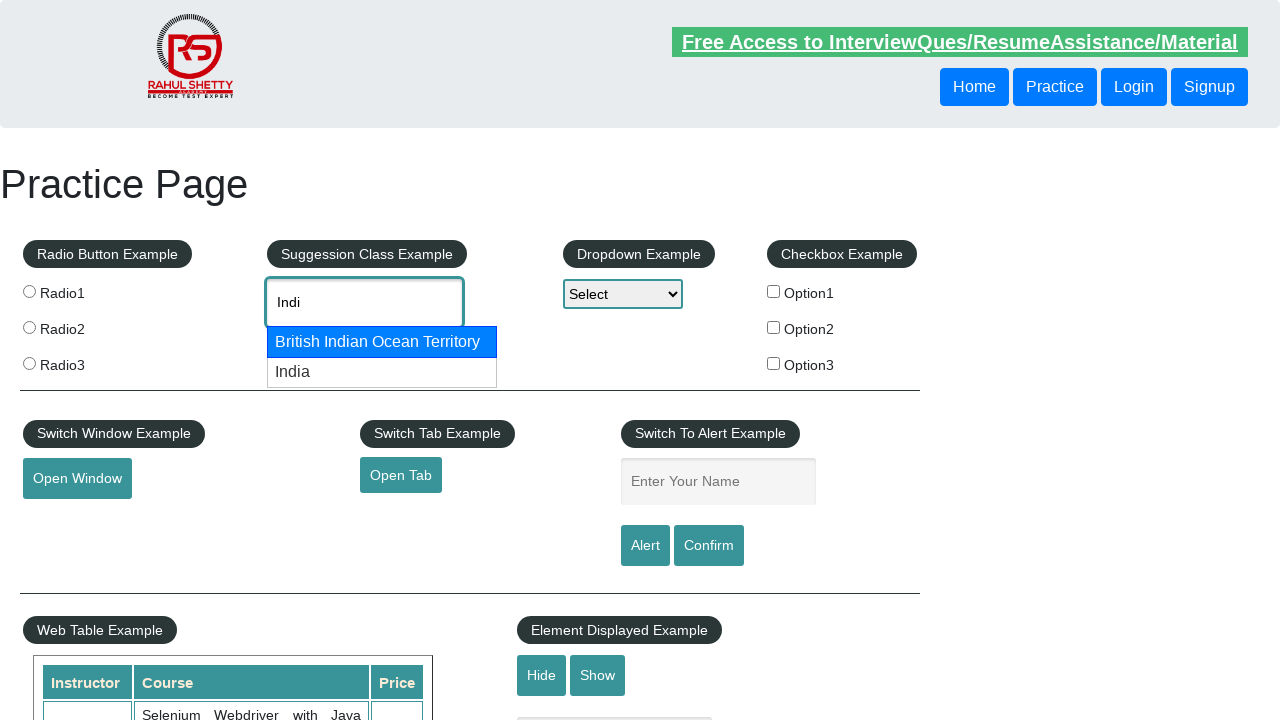